Navigates to the Angular app demo page and clicks the primary button to trigger page interactions

Starting URL: https://rahulshettyacademy.com/angularAppdemo/

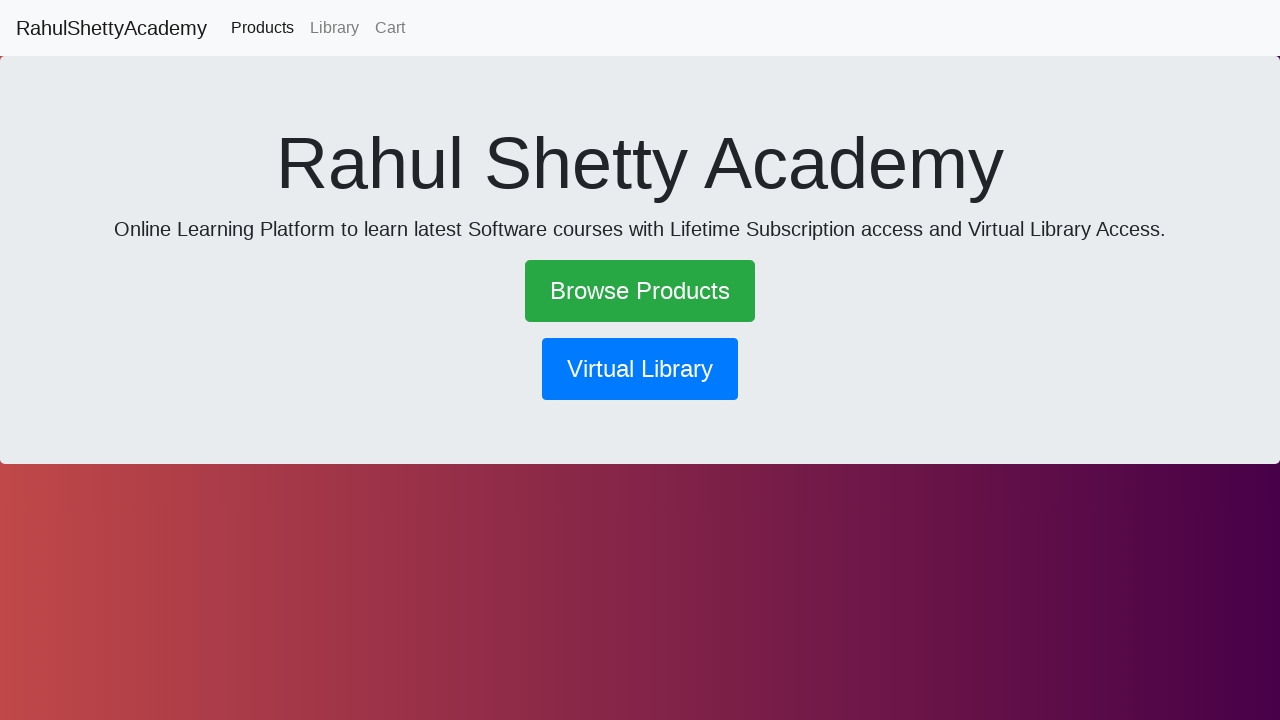

Navigated to Angular app demo page
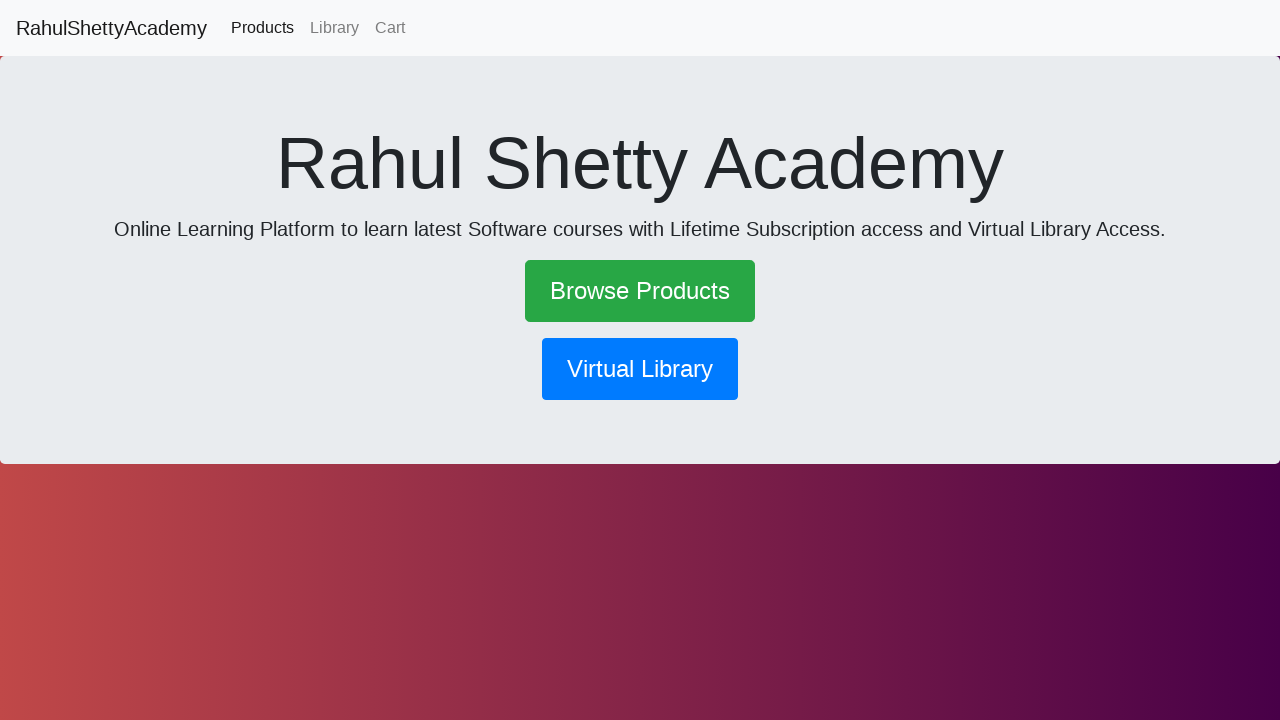

Clicked the primary button to trigger page interactions at (640, 369) on .btn.btn-primary
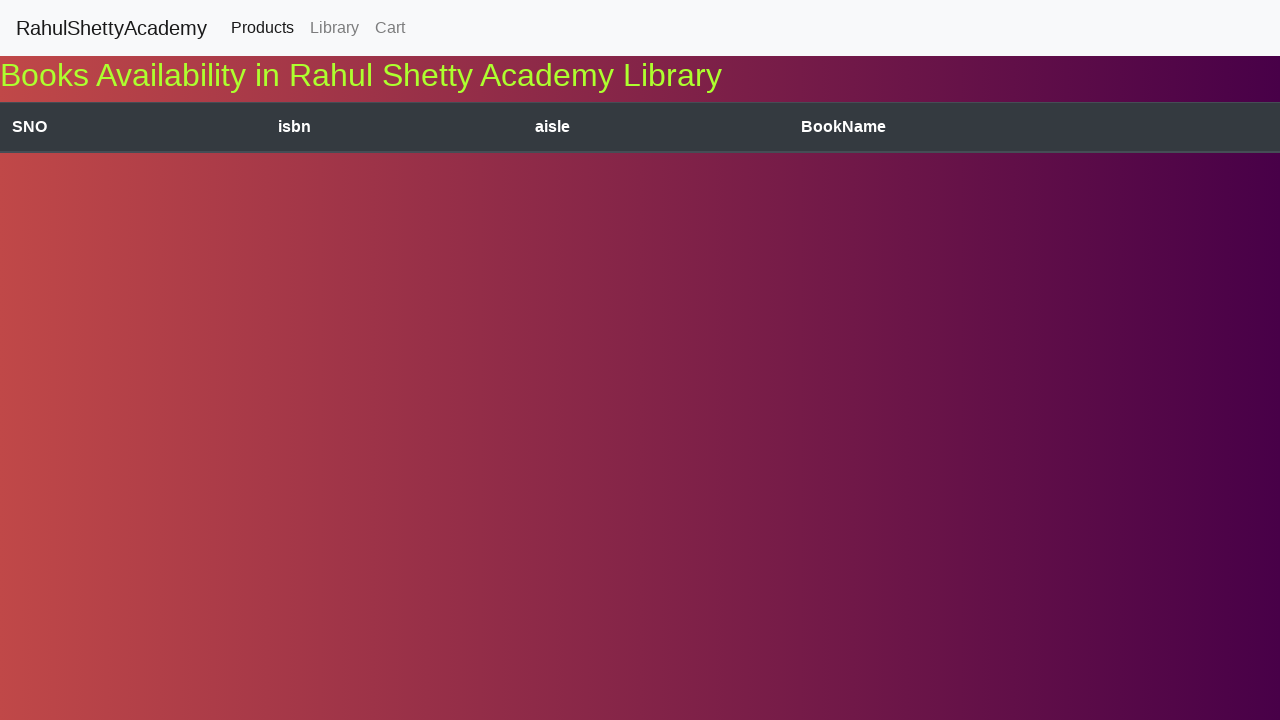

Waited for network activity to idle after button click
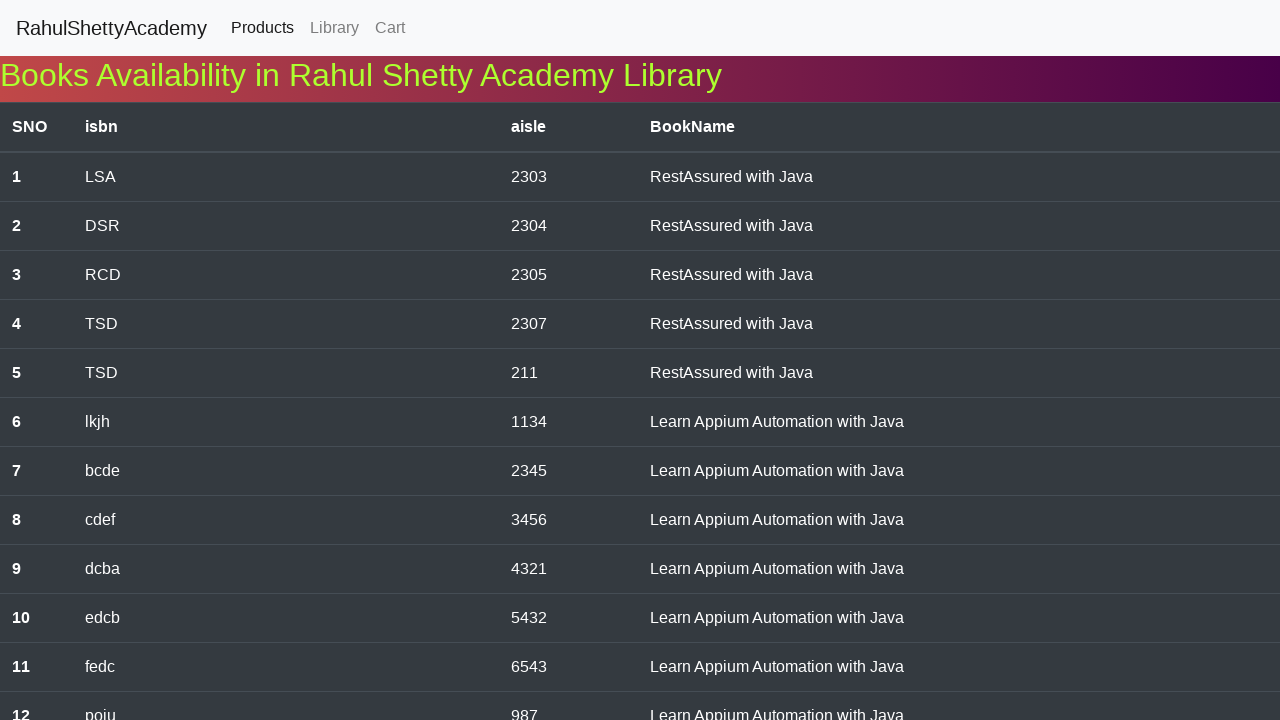

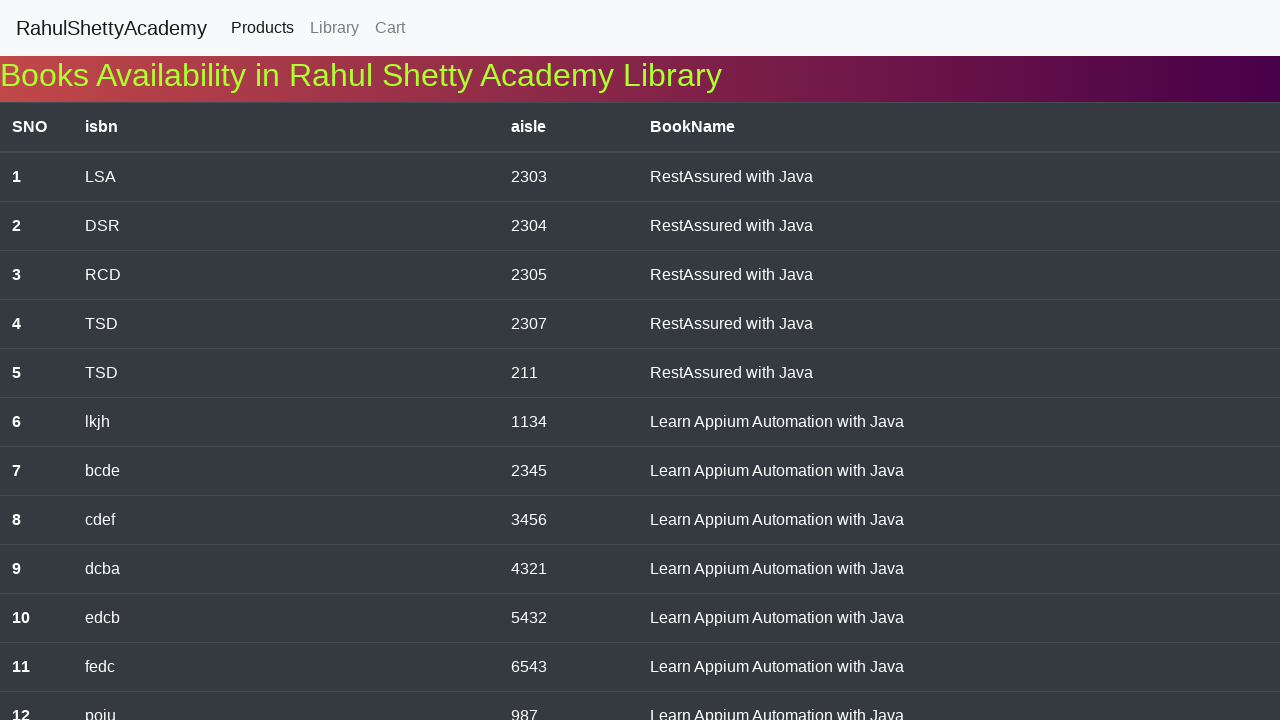